Tests click and hold interaction by clicking and holding on a circle element, then releasing it

Starting URL: https://demoapps.qspiders.com/ui/clickHold?sublist=0

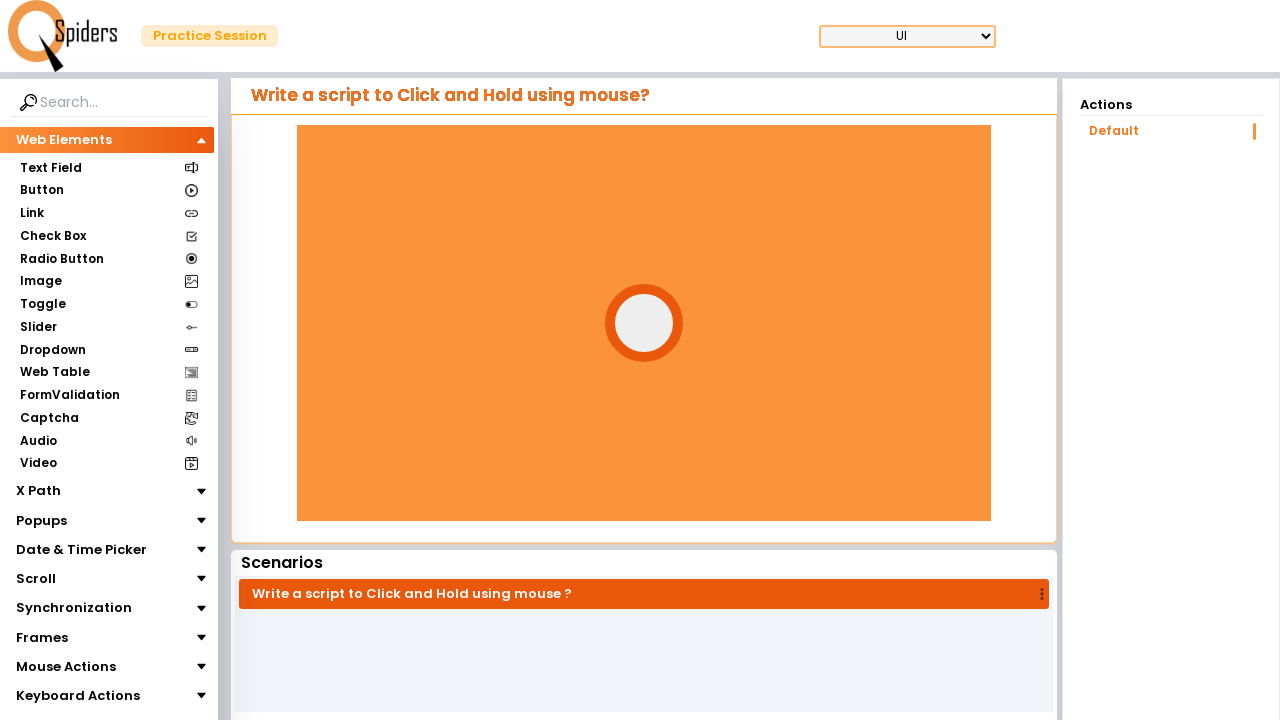

Located circle element
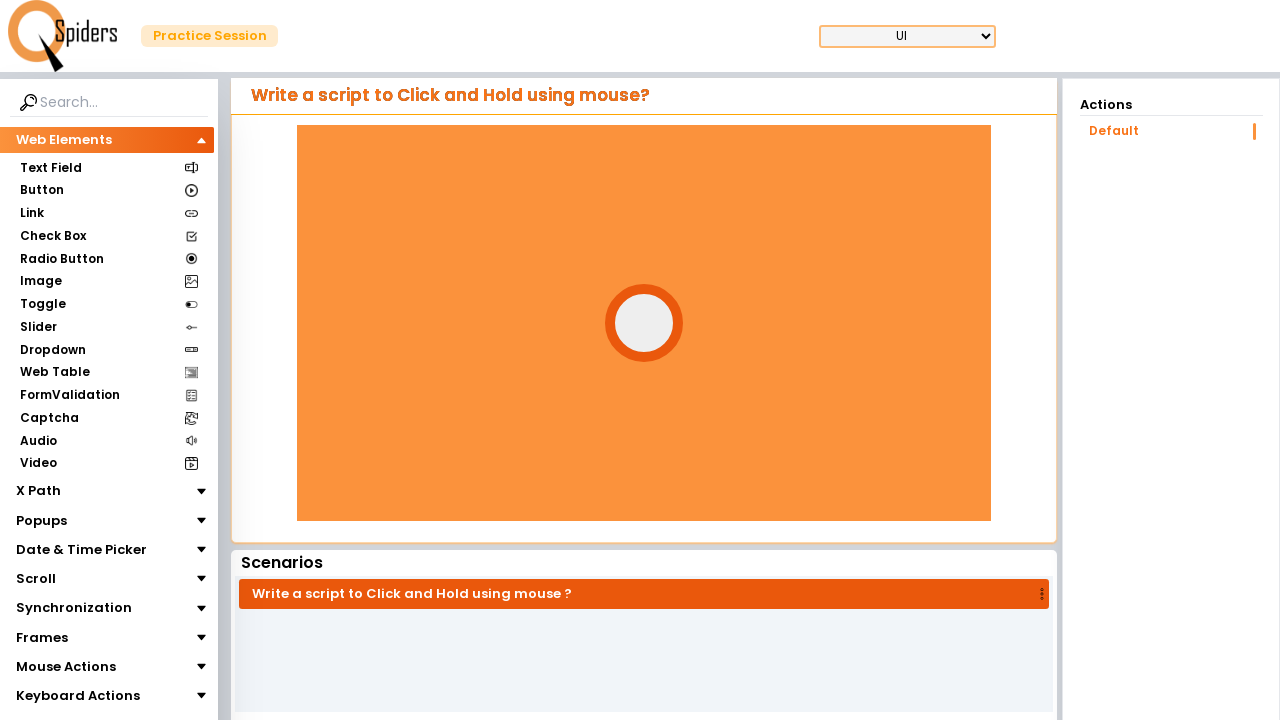

Hovered over circle element at (644, 323) on #circle
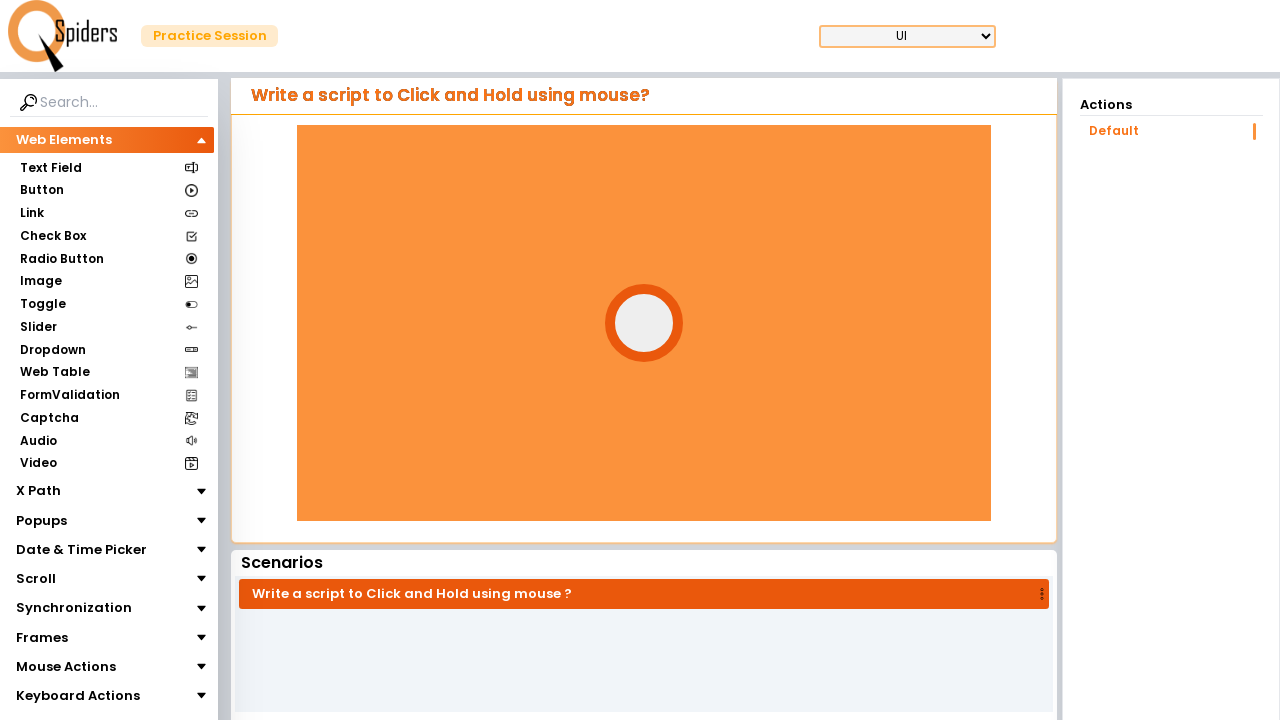

Pressed mouse button down on circle element at (644, 323)
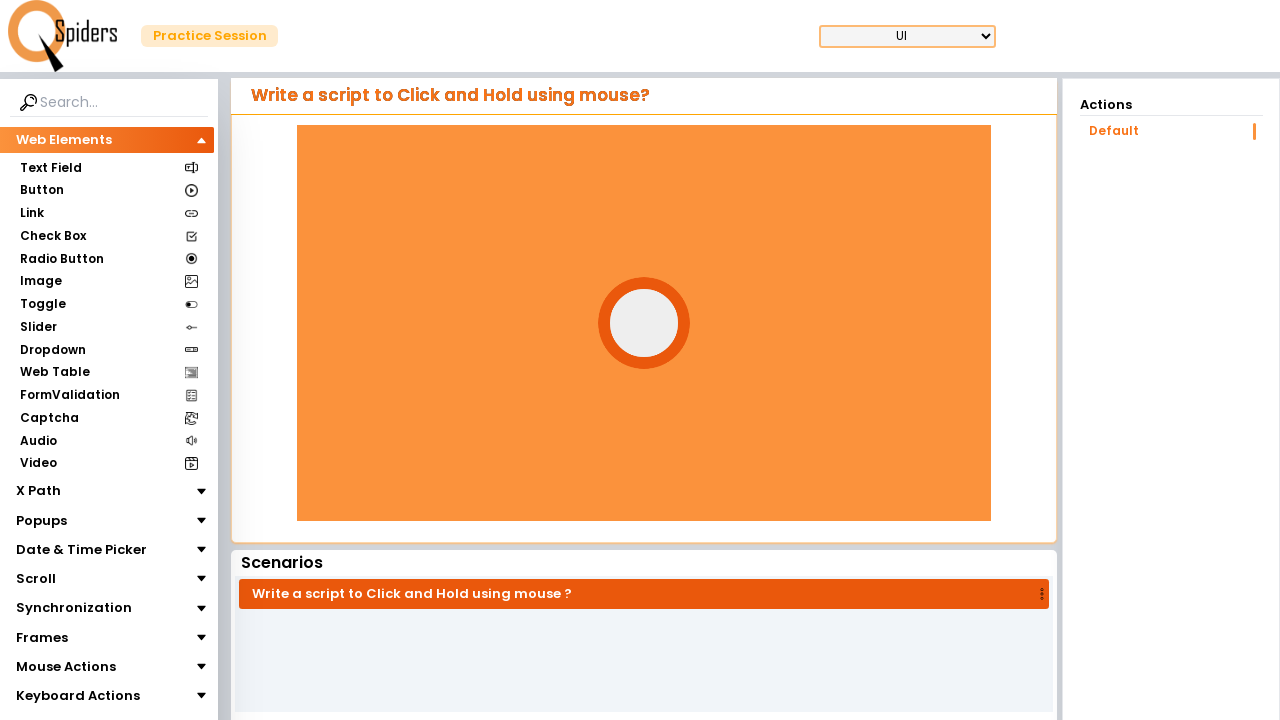

Held mouse button for 3 seconds
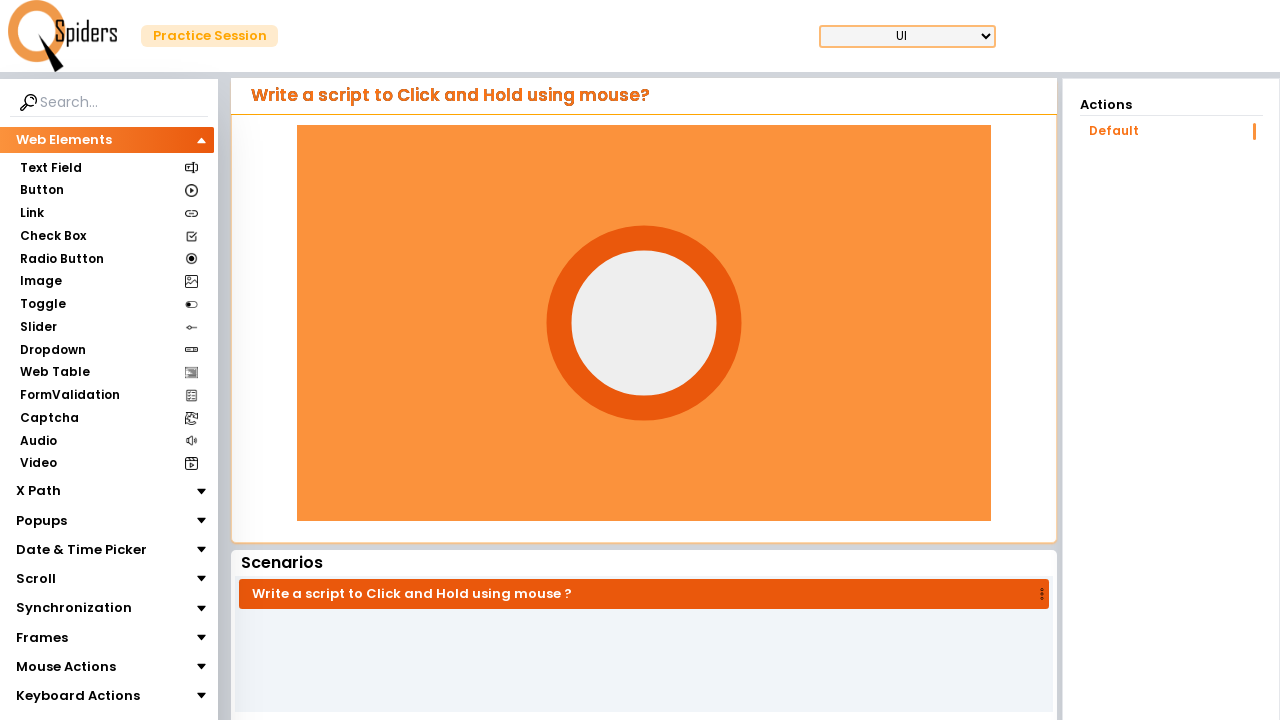

Released mouse button from circle element at (644, 323)
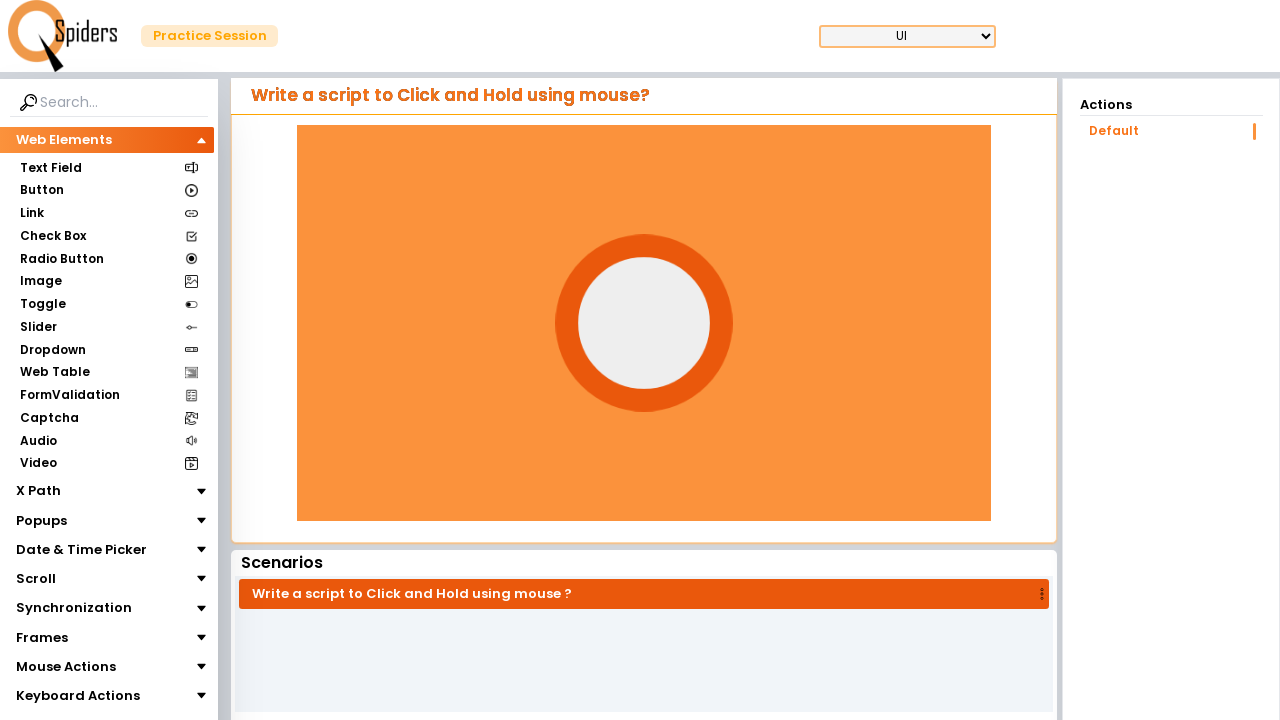

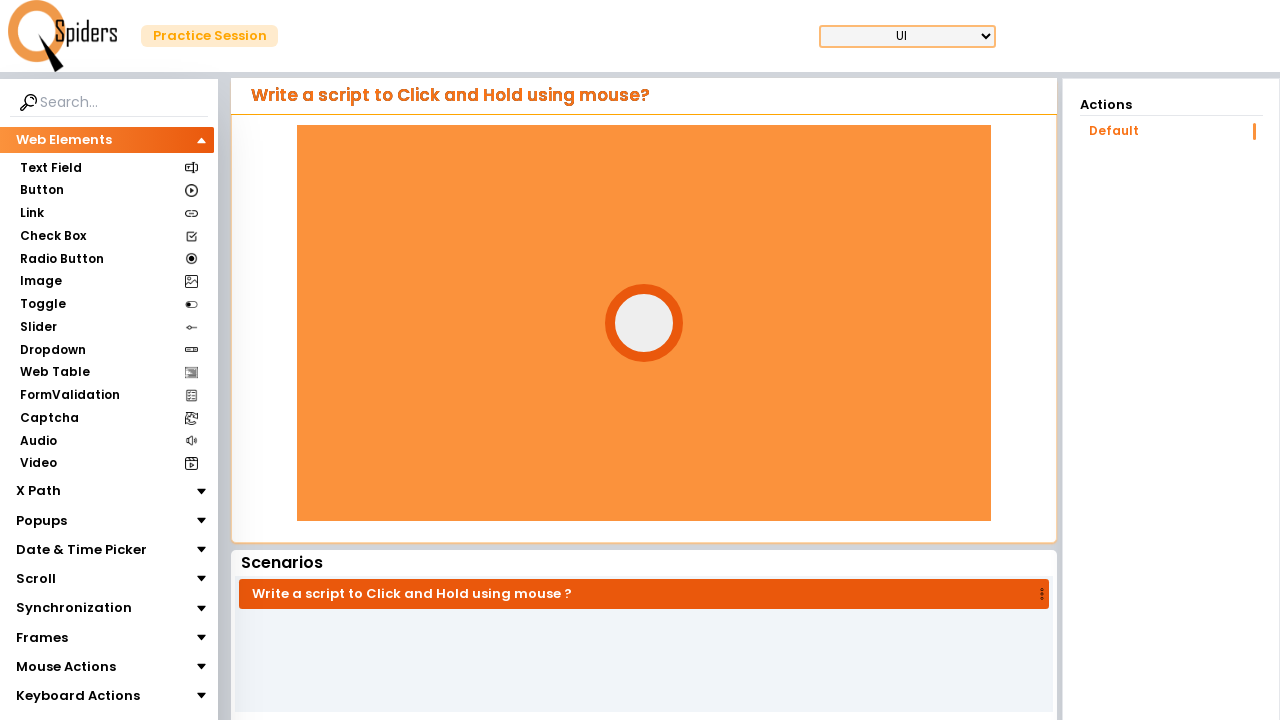